Tests child window handling by clicking a link that opens a new window and switching to read content from it

Starting URL: https://the-internet.herokuapp.com/windows

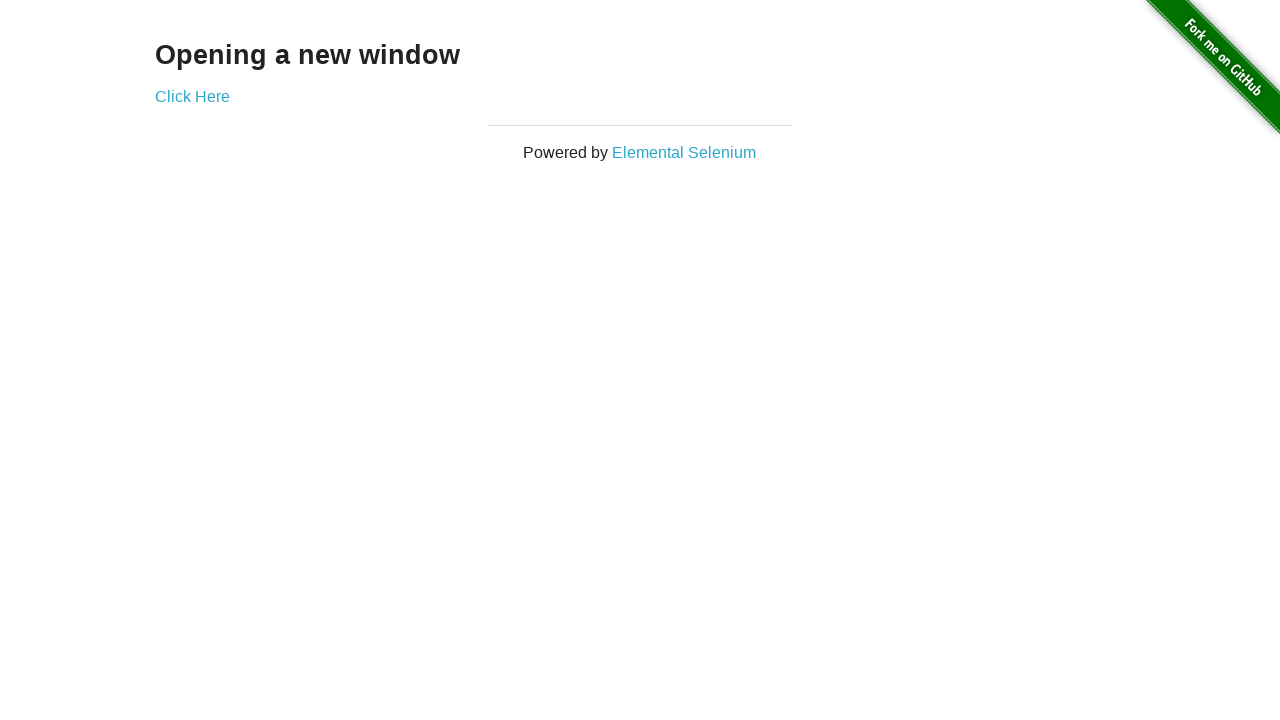

Clicked 'Click Here' link to open new window at (192, 96) on text=Click Here
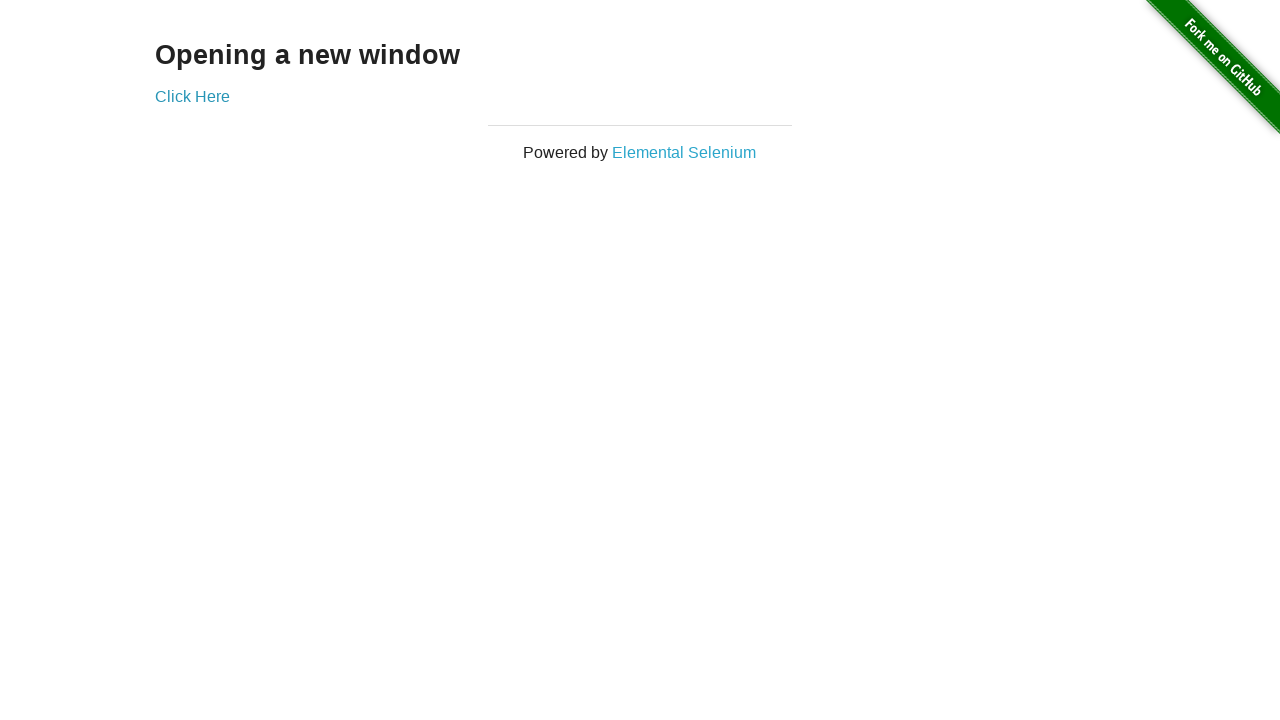

Captured new window/page object
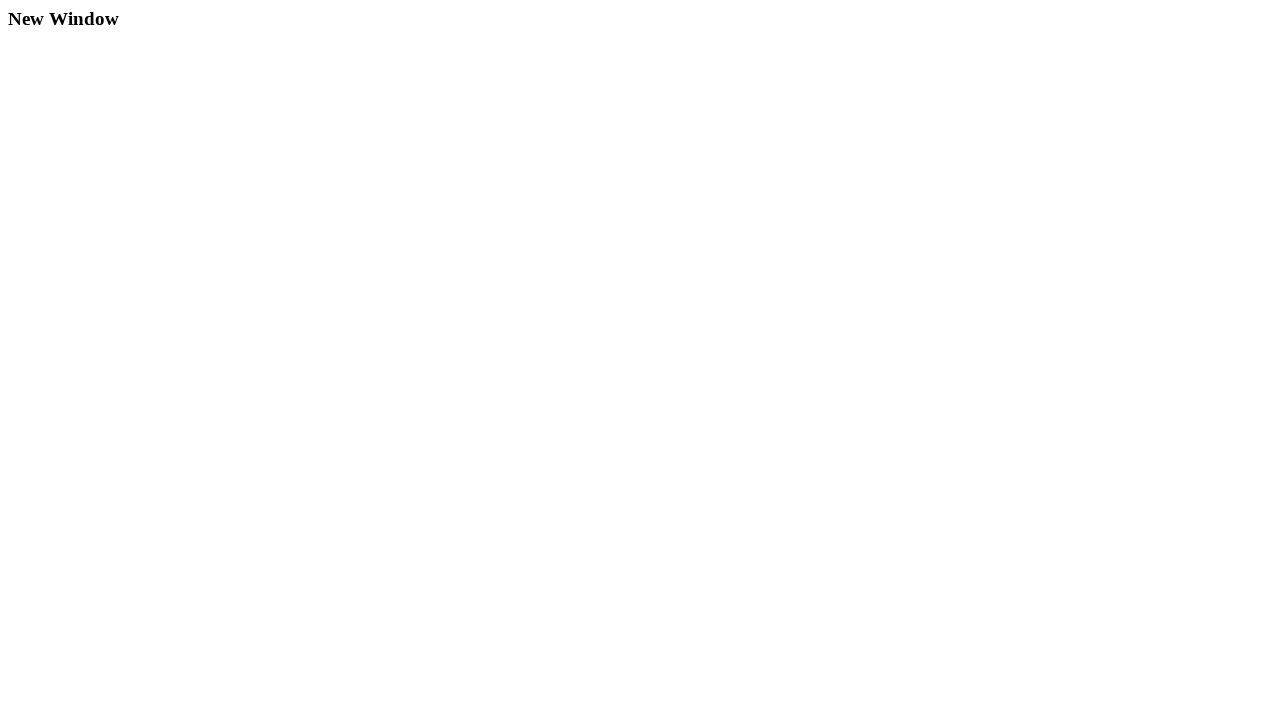

New page finished loading
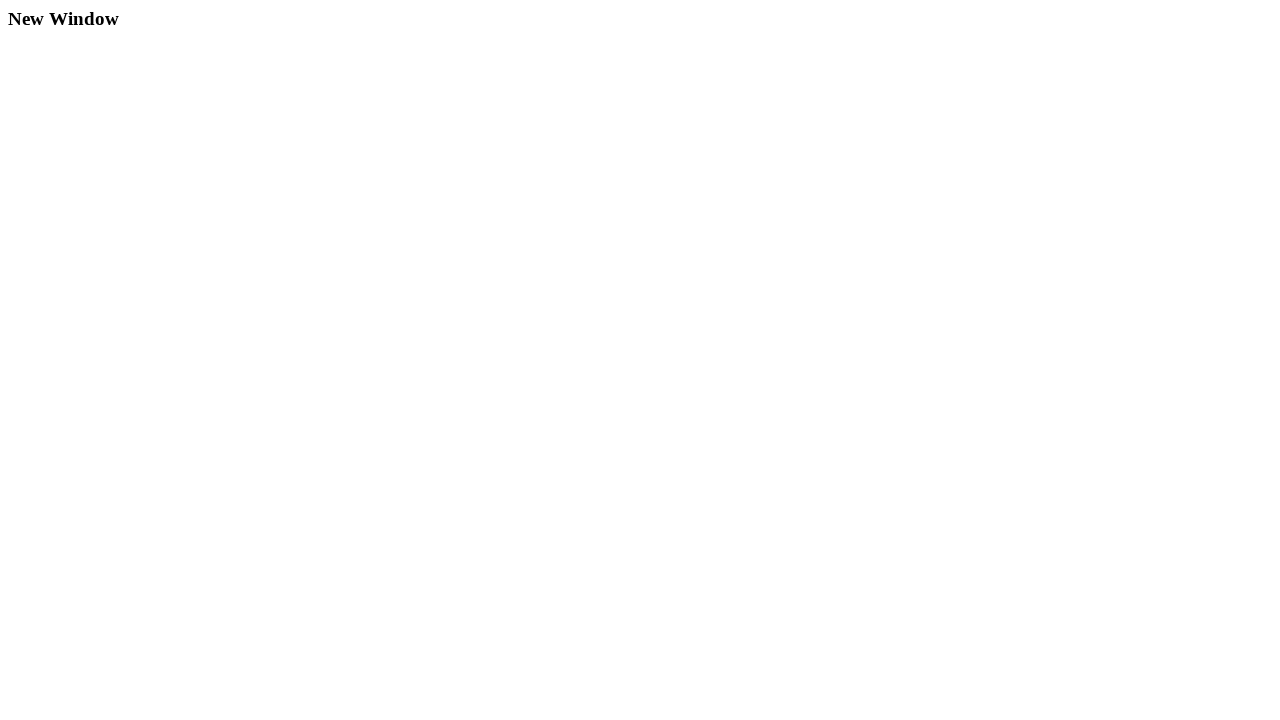

h3 element is present on new page
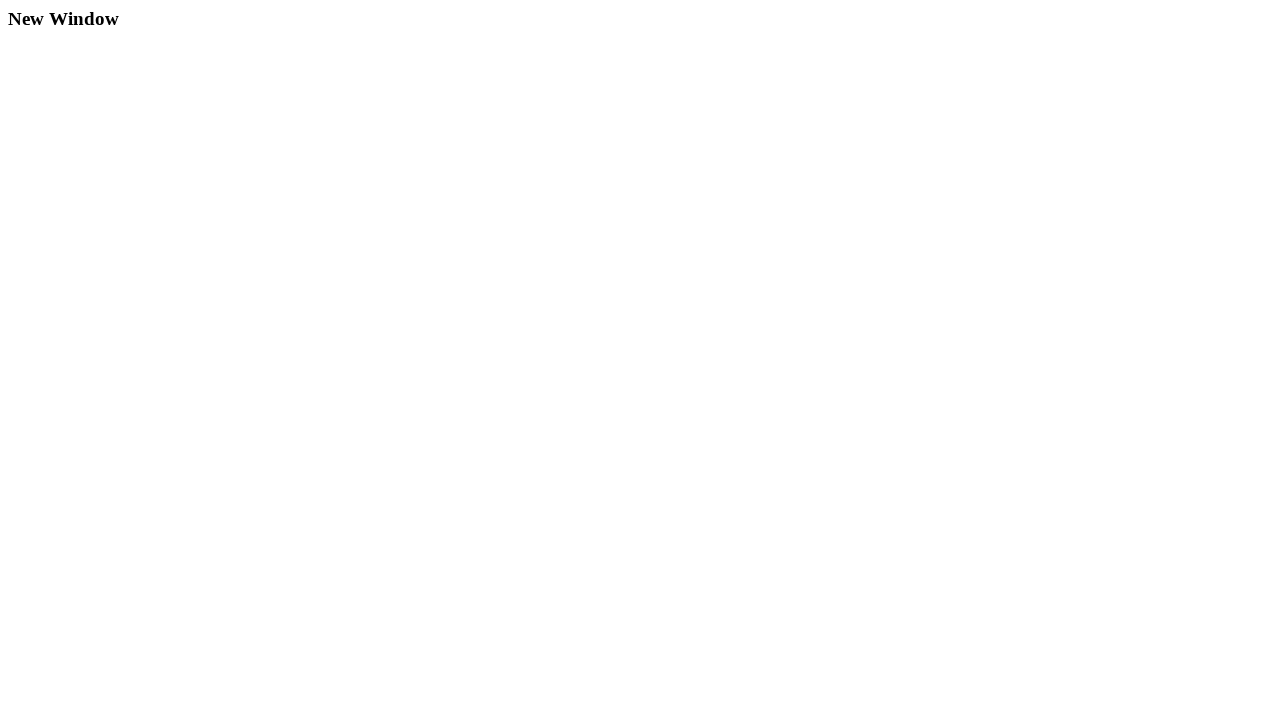

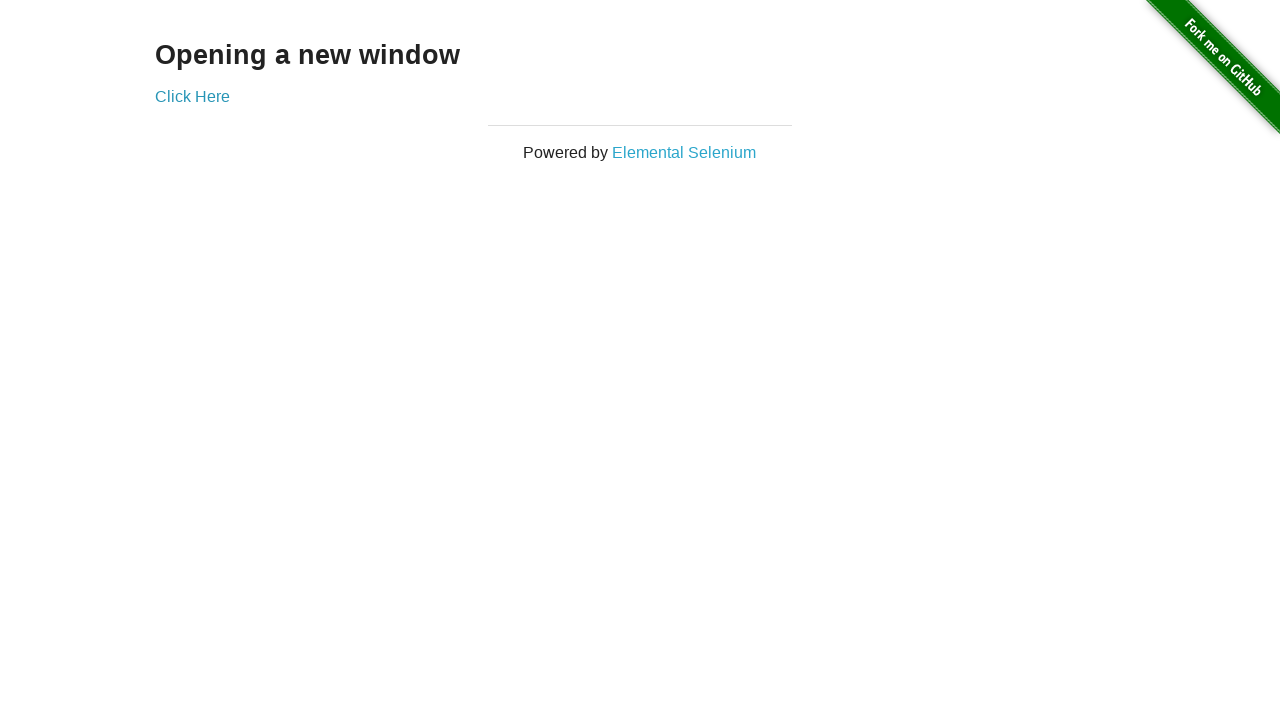